Demonstrates handling of alert dialog by clicking the alert button and accepting it

Starting URL: https://omayo.blogspot.com

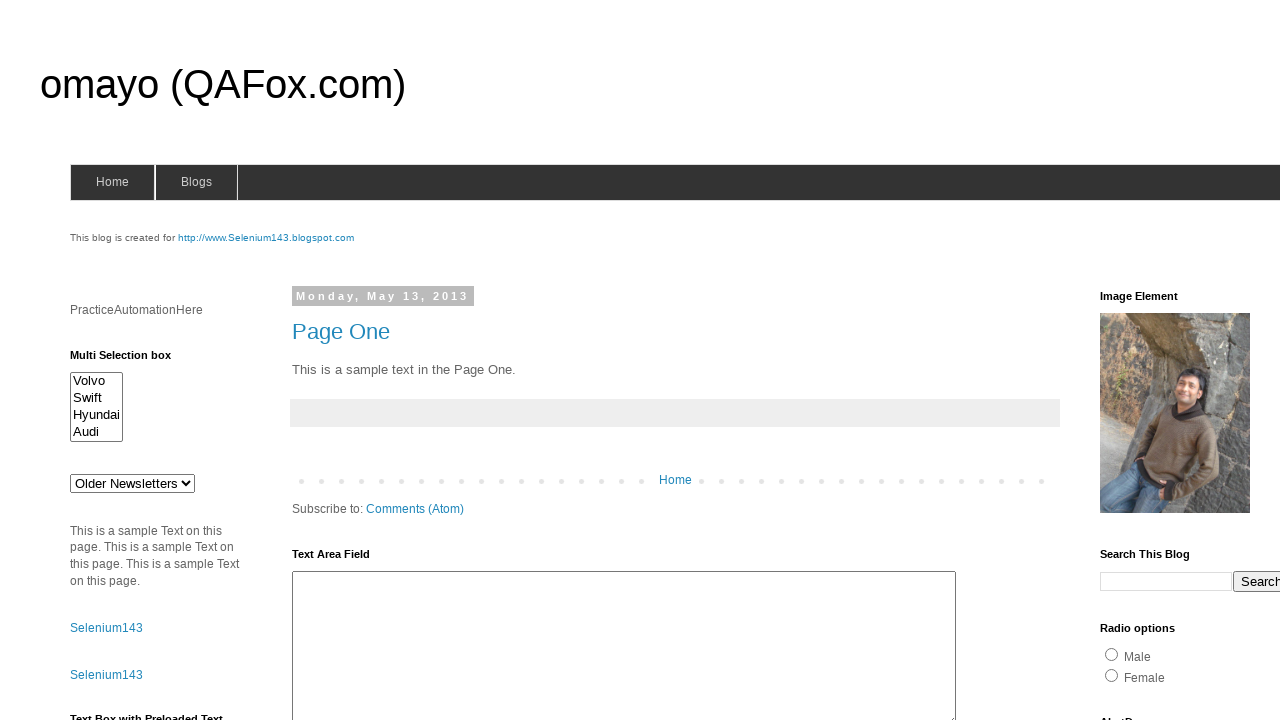

Clicked alert button to trigger alert dialog at (1154, 361) on #alert1
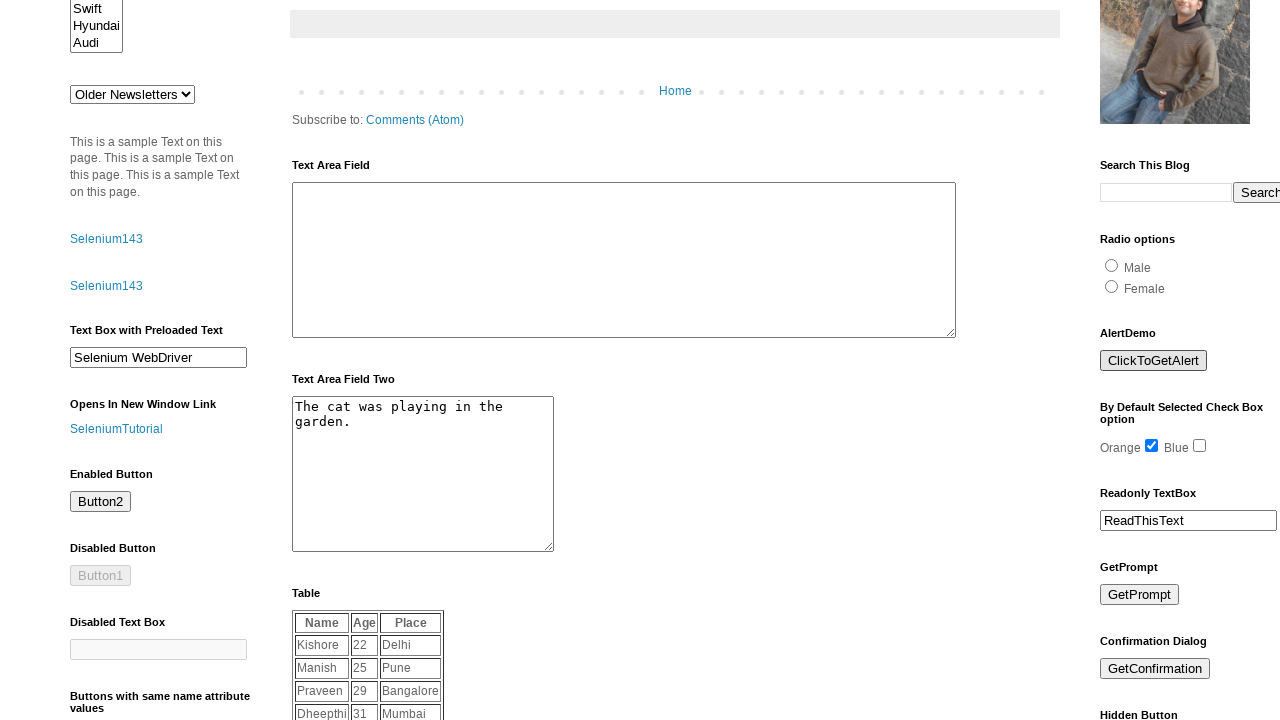

Set up dialog handler to accept alerts
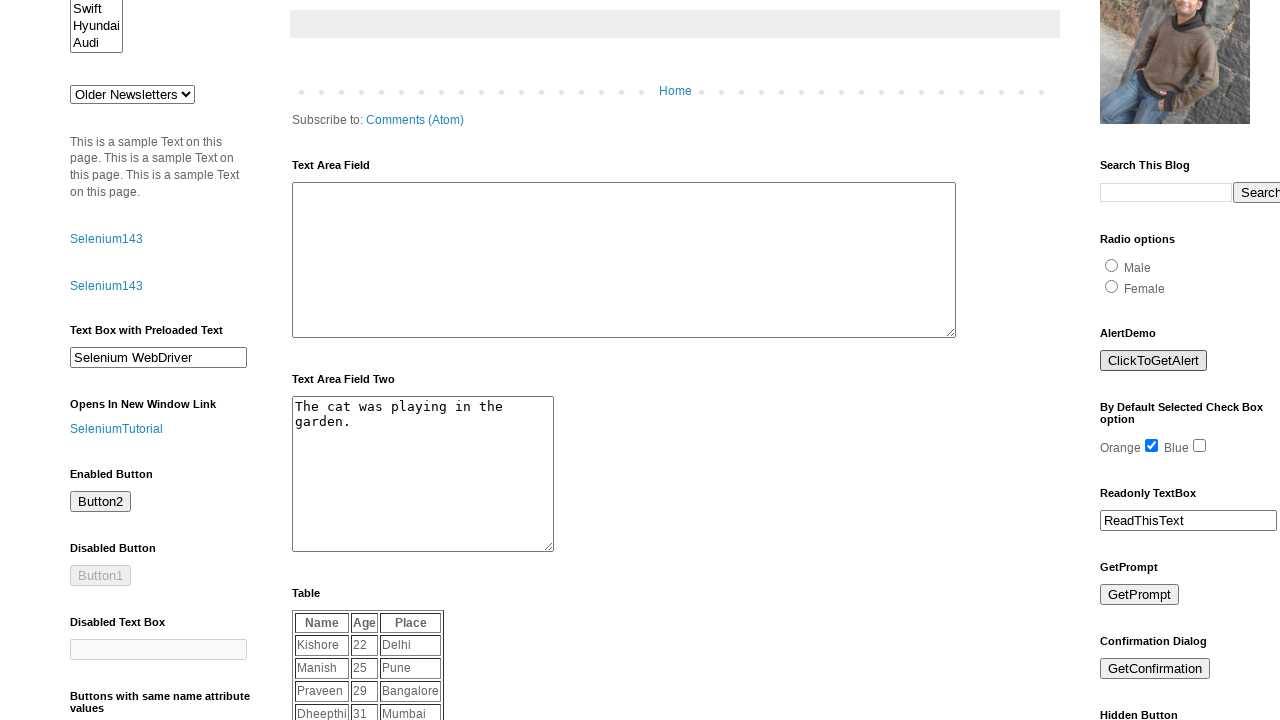

Evaluated JavaScript to trigger pending dialogs
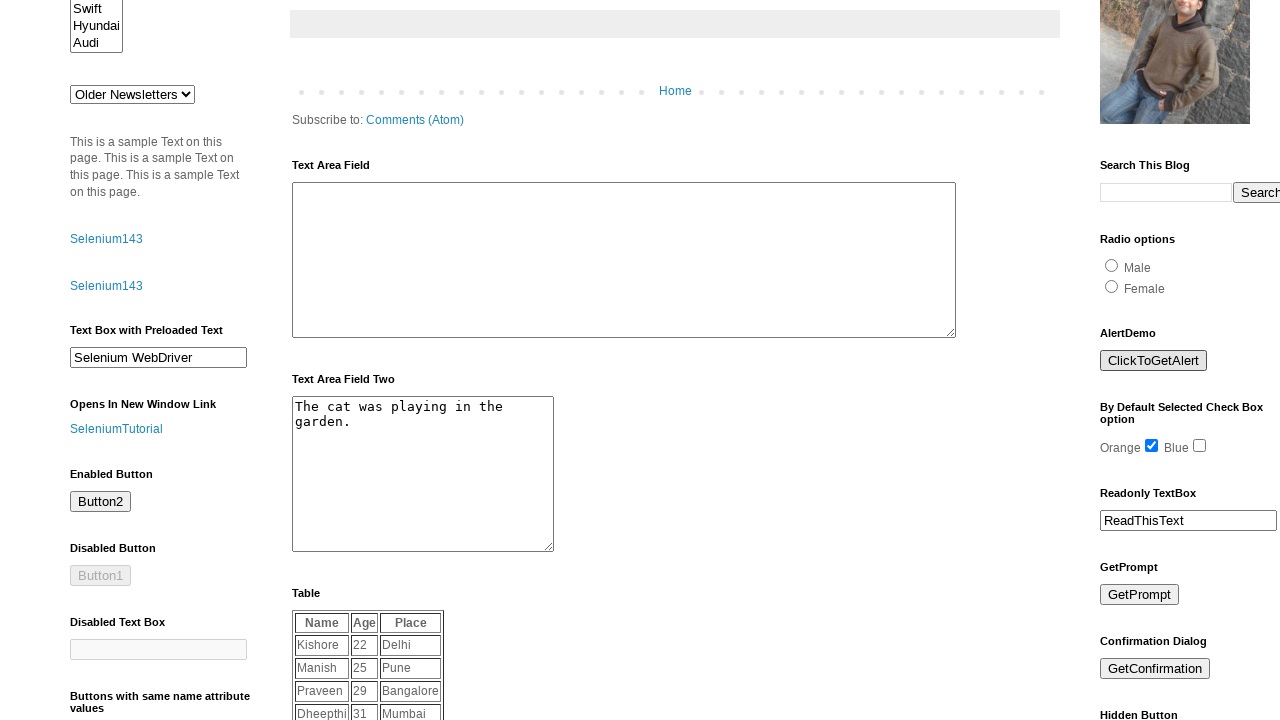

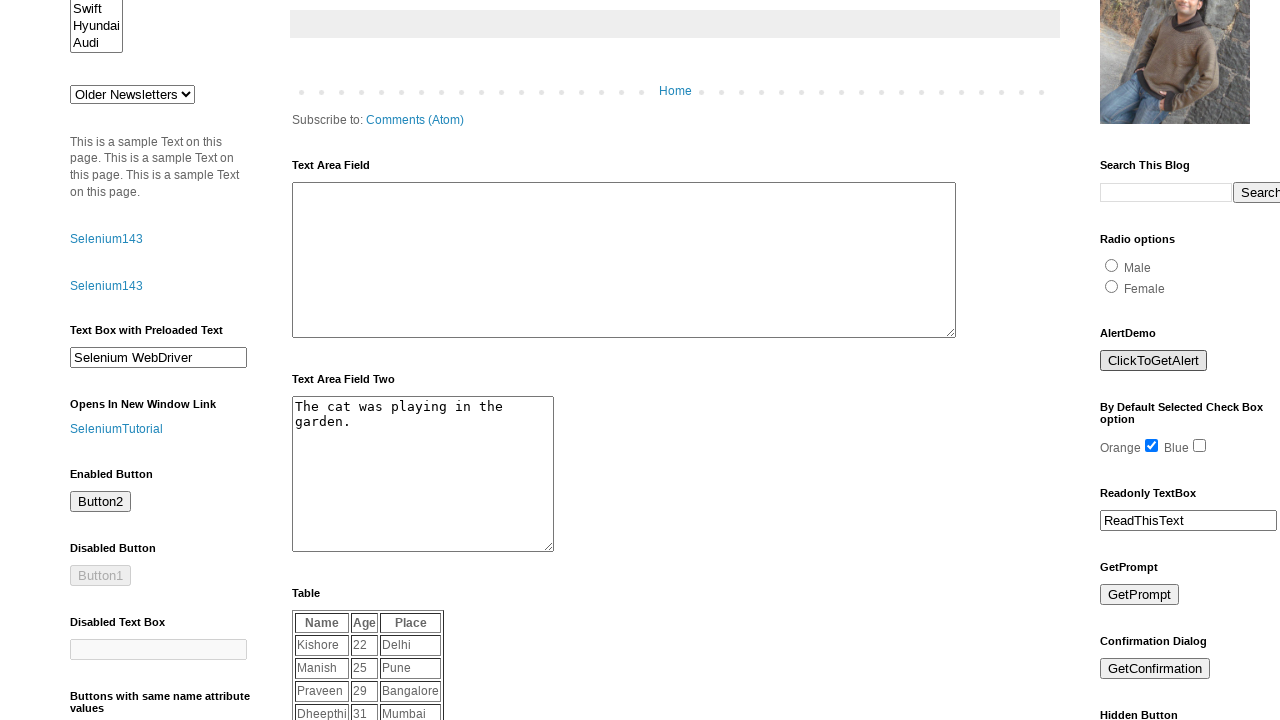